Tests that the payment form validates and blocks submission when an address contains only numbers without text (e.g., "123456"), verifying the continue button is disabled.

Starting URL: https://sandbox.grow.link/6f340bc4d18a0bcb559914d970ac2870-MTE4NjI

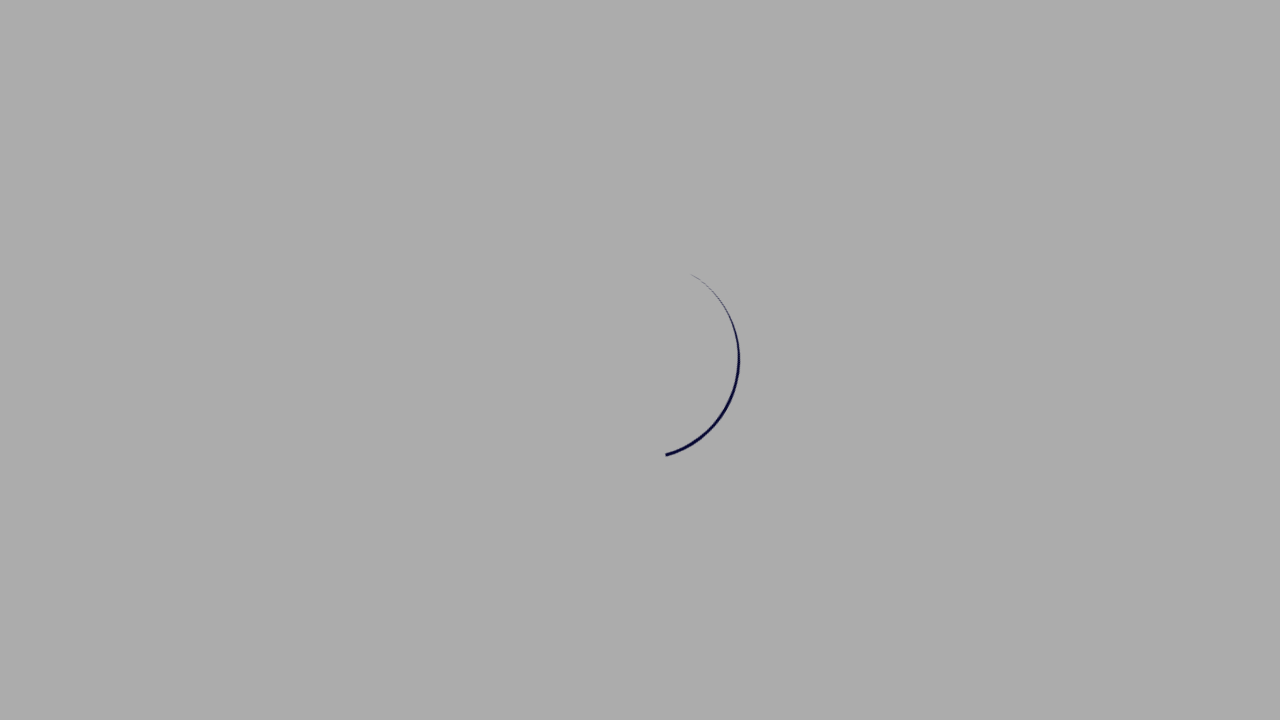

Waited for page to load with networkidle state
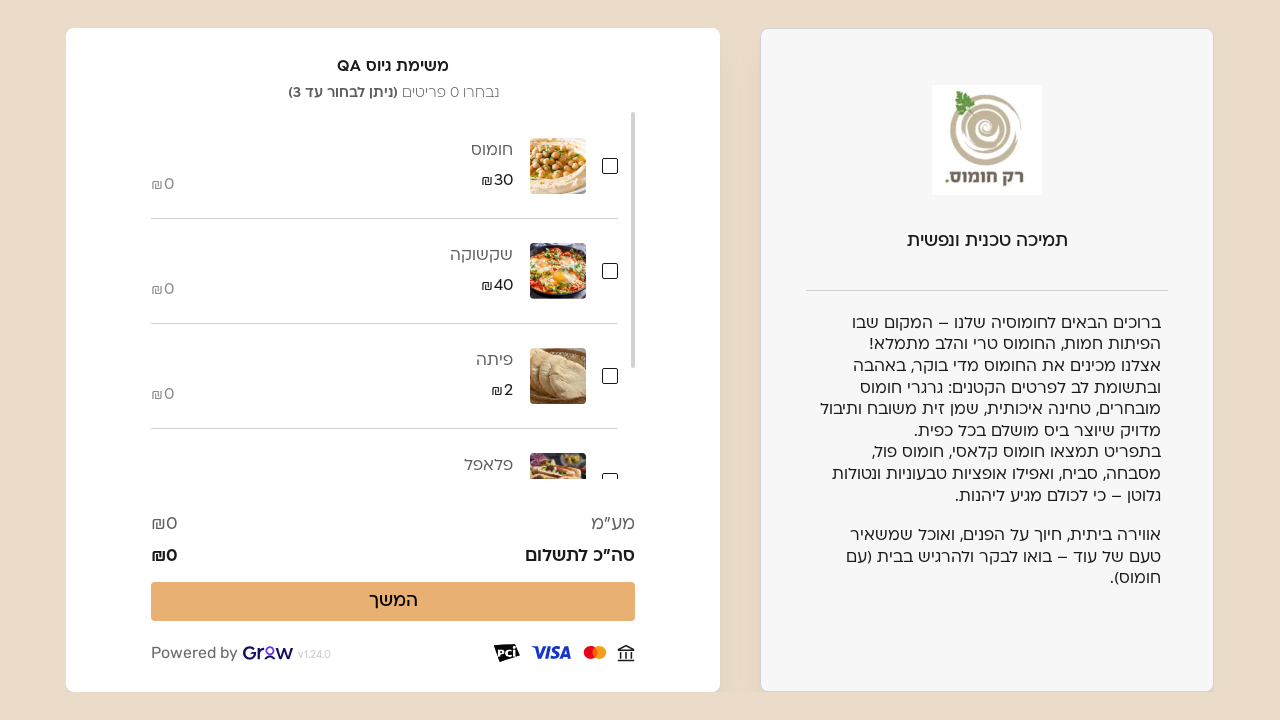

Selected חומוס (hummus) product at (612, 166) on input[aria-label='חומוס 30 שקלים']
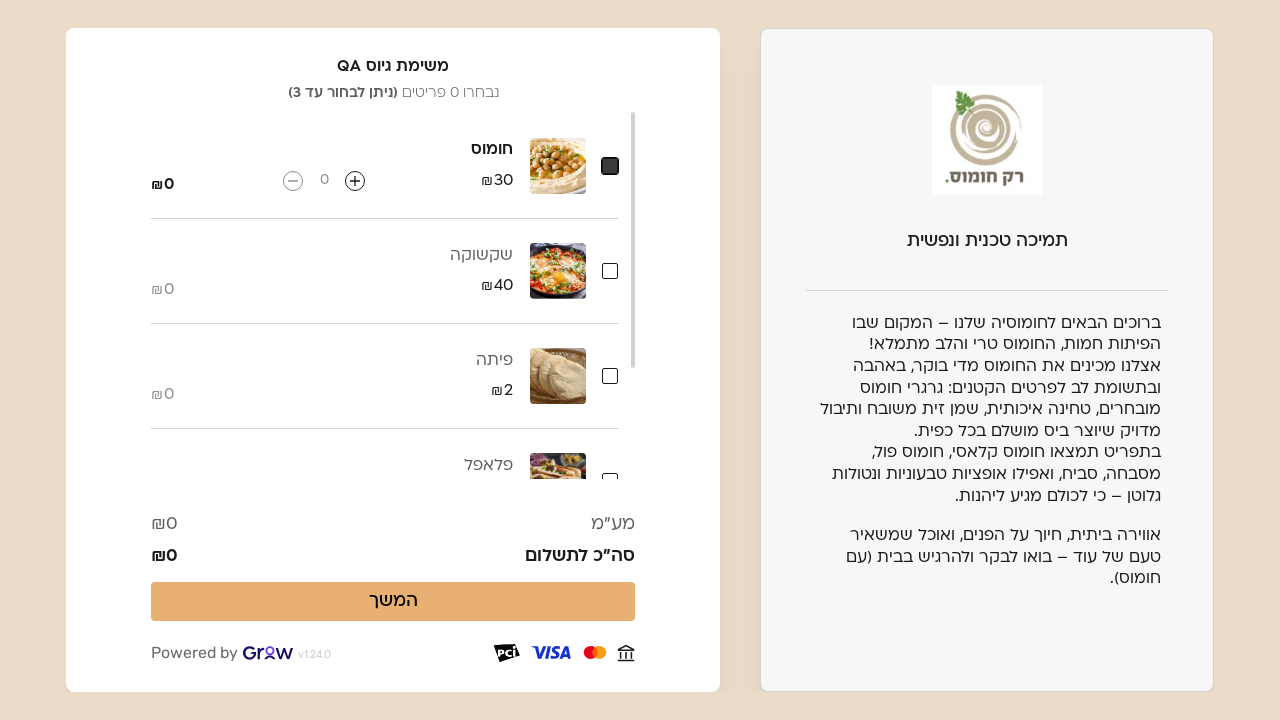

Increased quantity for חומוס at (355, 181) on button[aria-label='להוספת כמות למוצר חומוס']
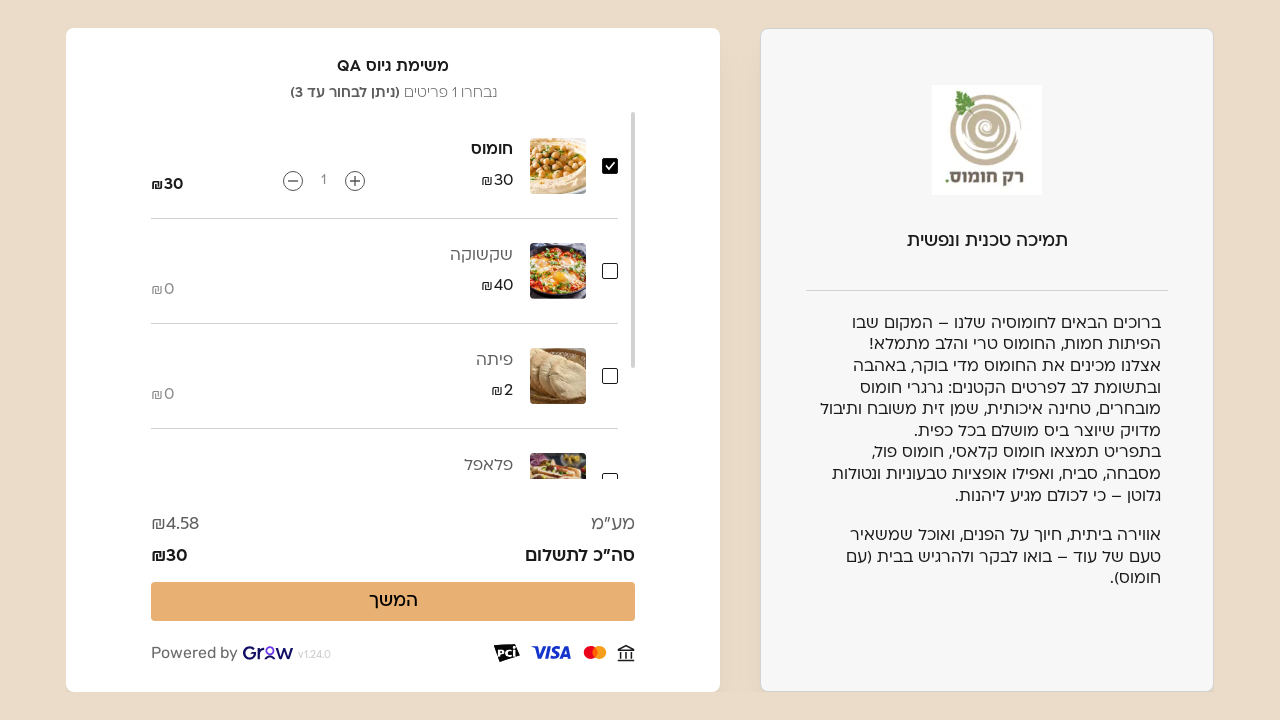

Selected שקשוקה (shakshuka) product at (612, 271) on input[aria-label='שקשוקה 40 שקלים']
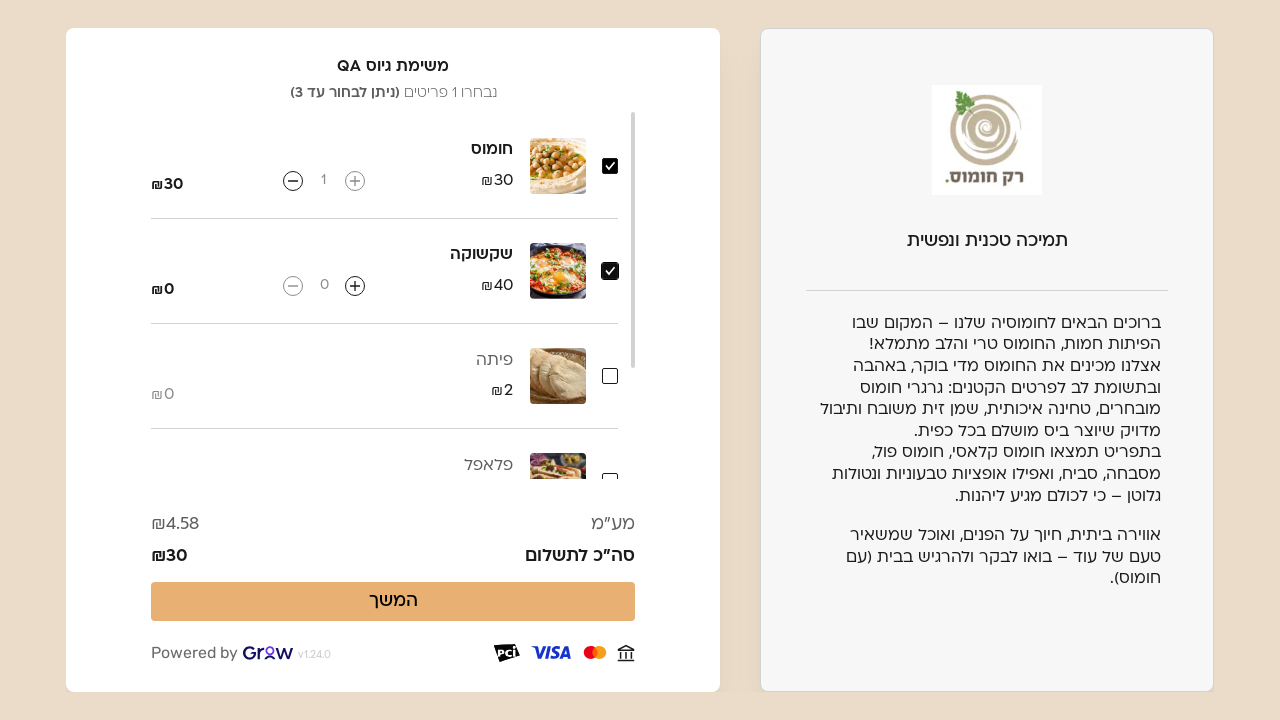

Increased quantity for שקשוקה at (355, 286) on button[aria-label='להוספת כמות למוצר שקשוקה']
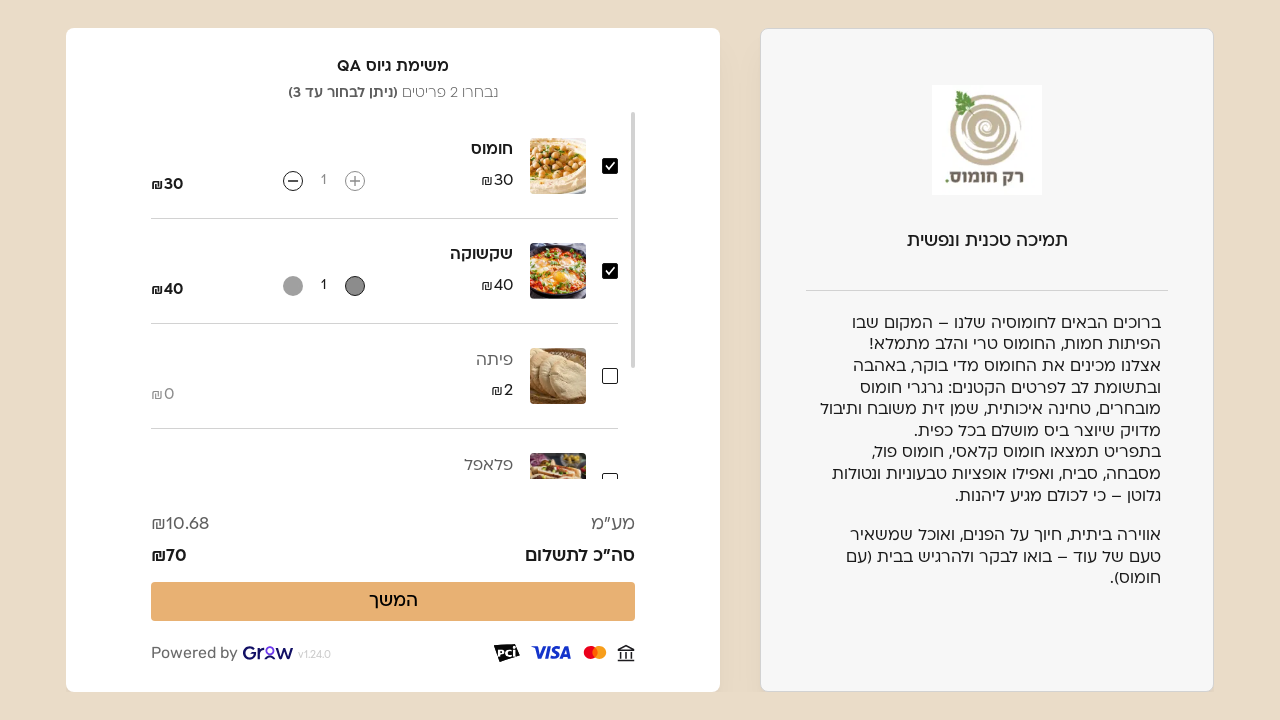

Selected פיתה (pita) product at (612, 376) on input[aria-label='פיתה 2 שקלים']
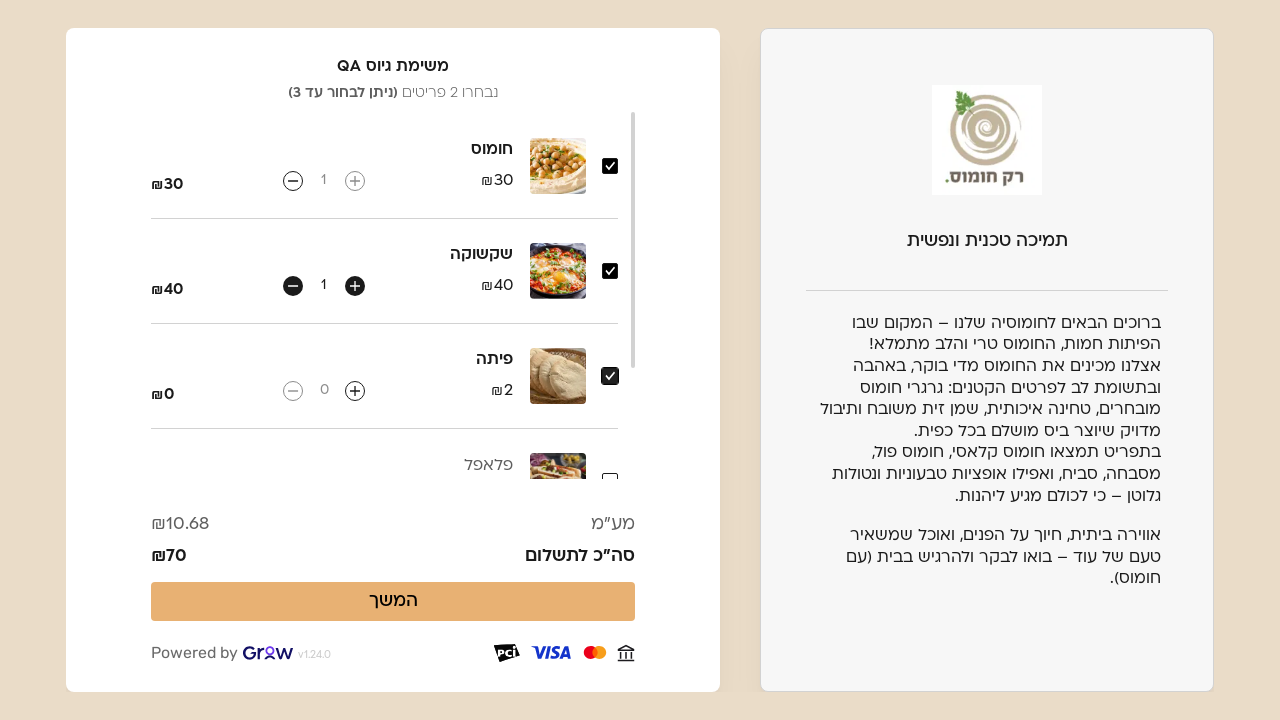

Increased quantity for פיתה at (355, 391) on button[aria-label='להוספת כמות למוצר פיתה']
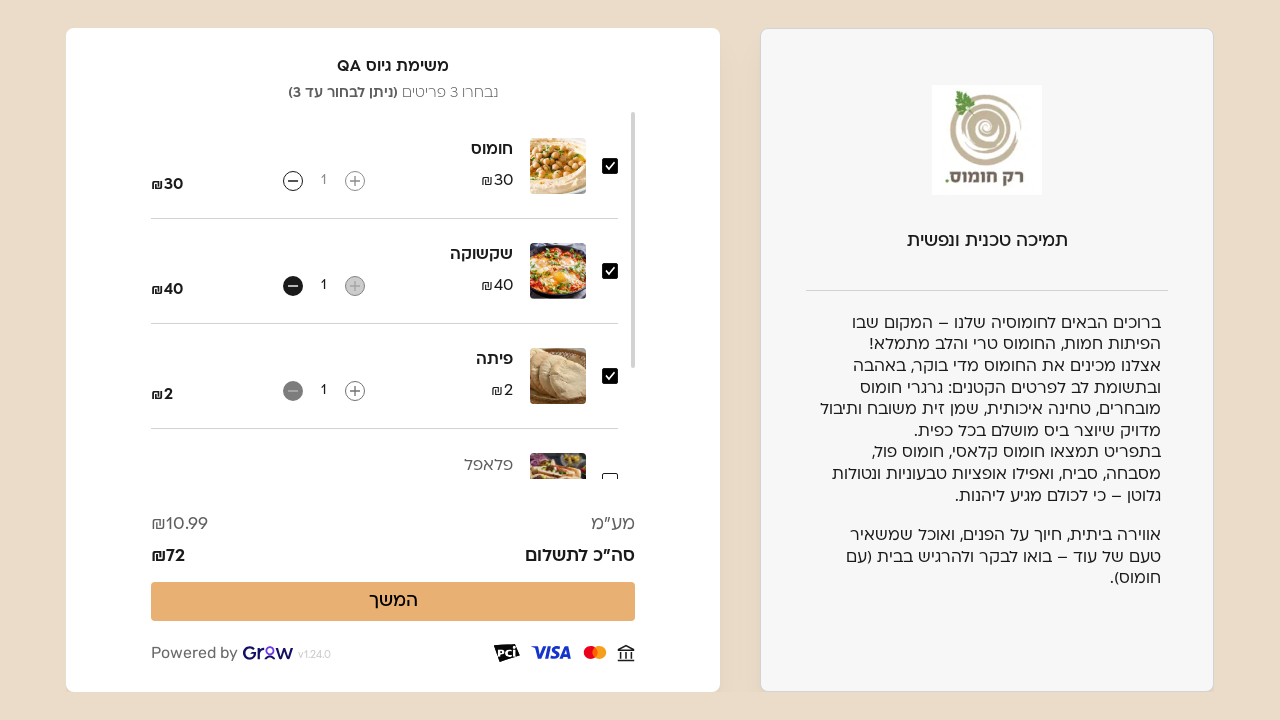

Clicked continue button to proceed to payment form at (393, 602) on internal:role=button[name="המשך"i]
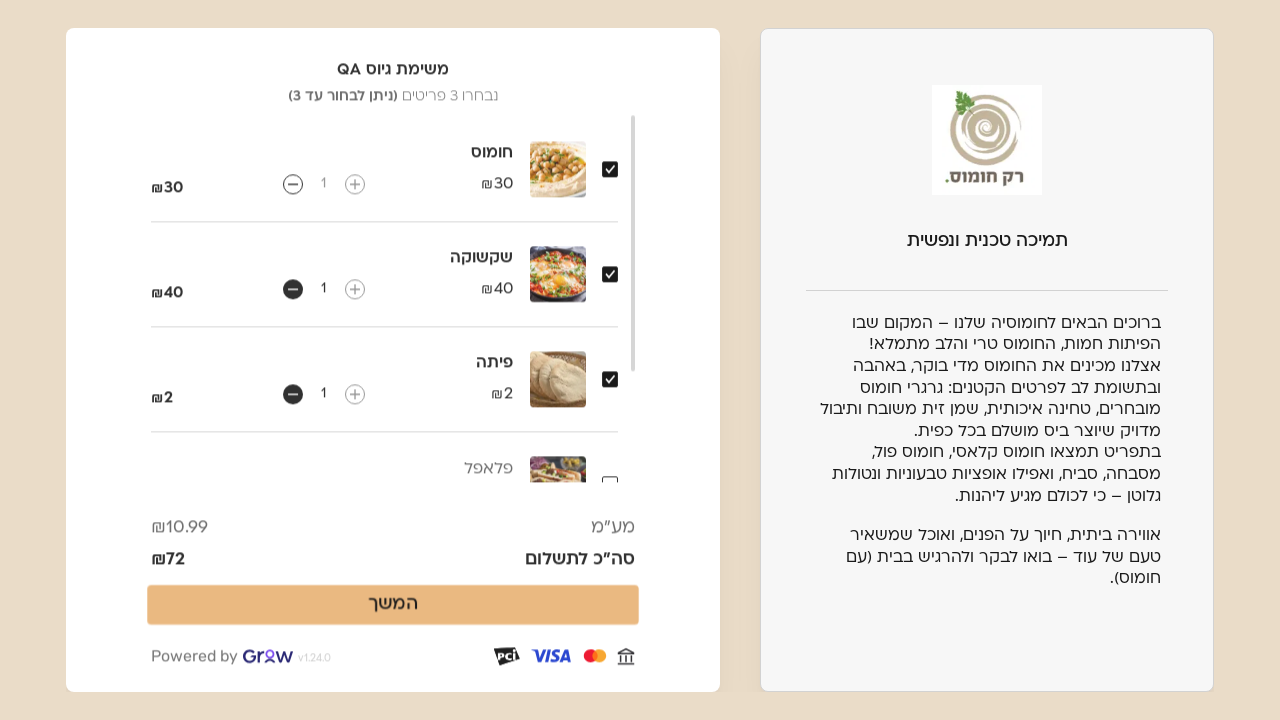

Payment form page loaded
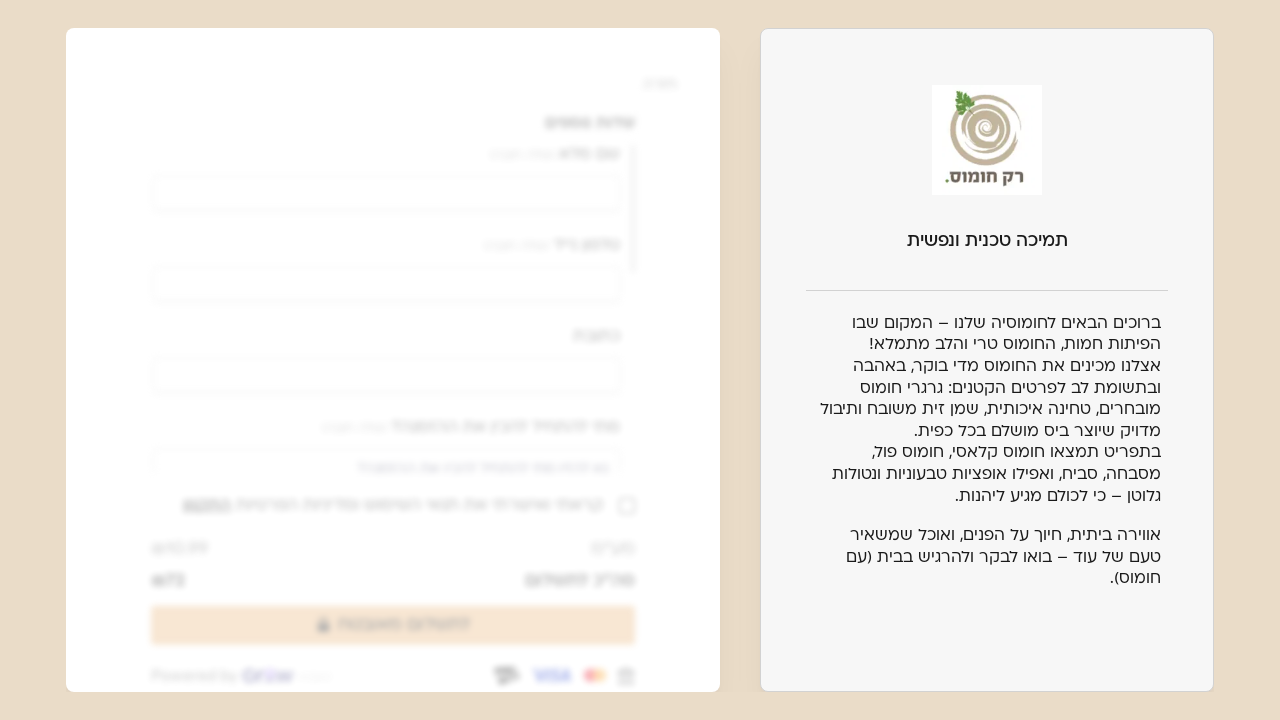

Filled name field with 'יובל יוסף' on input[type='text']:visible >> nth=0
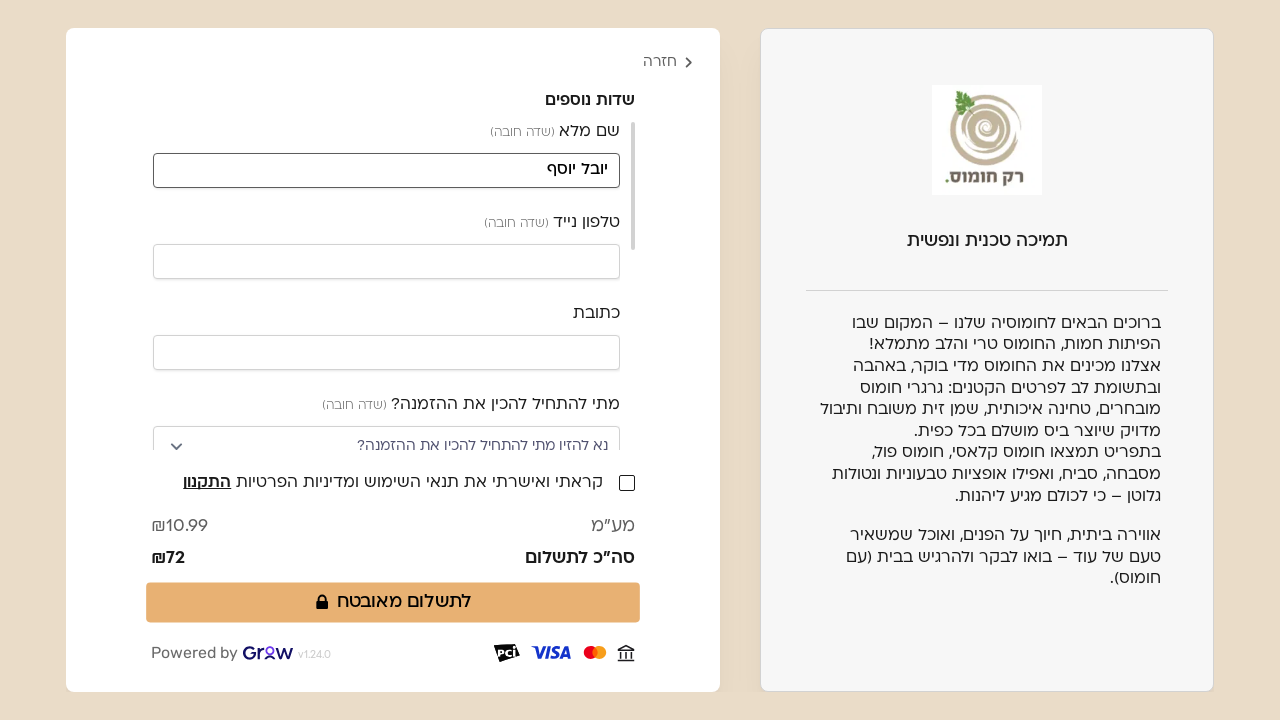

Filled phone field with '0501234567' on input[type='text']:visible >> nth=1
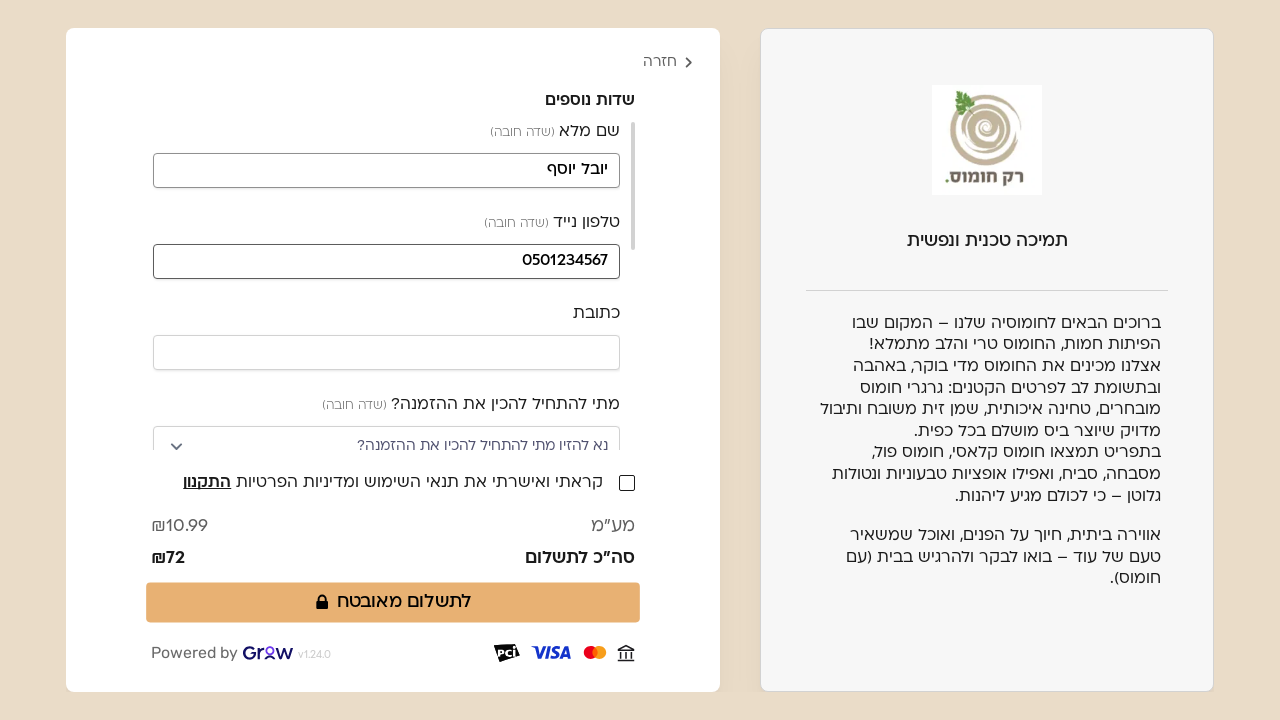

Filled address field with invalid value '123456' (numbers only) on input[type='text']:visible >> nth=2
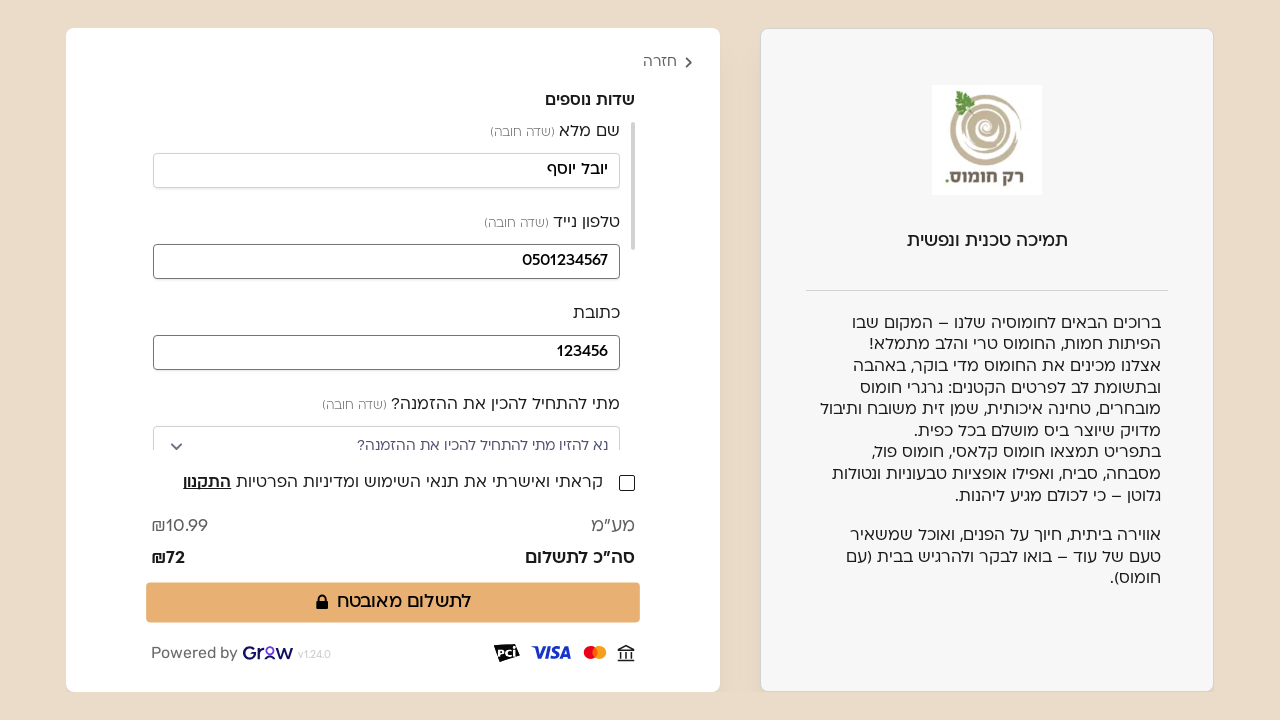

Opened first dropdown for delivery time selection at (397, 441) on span[class^='additional-fields_dropdown-trigger-padding__'] >> nth=0
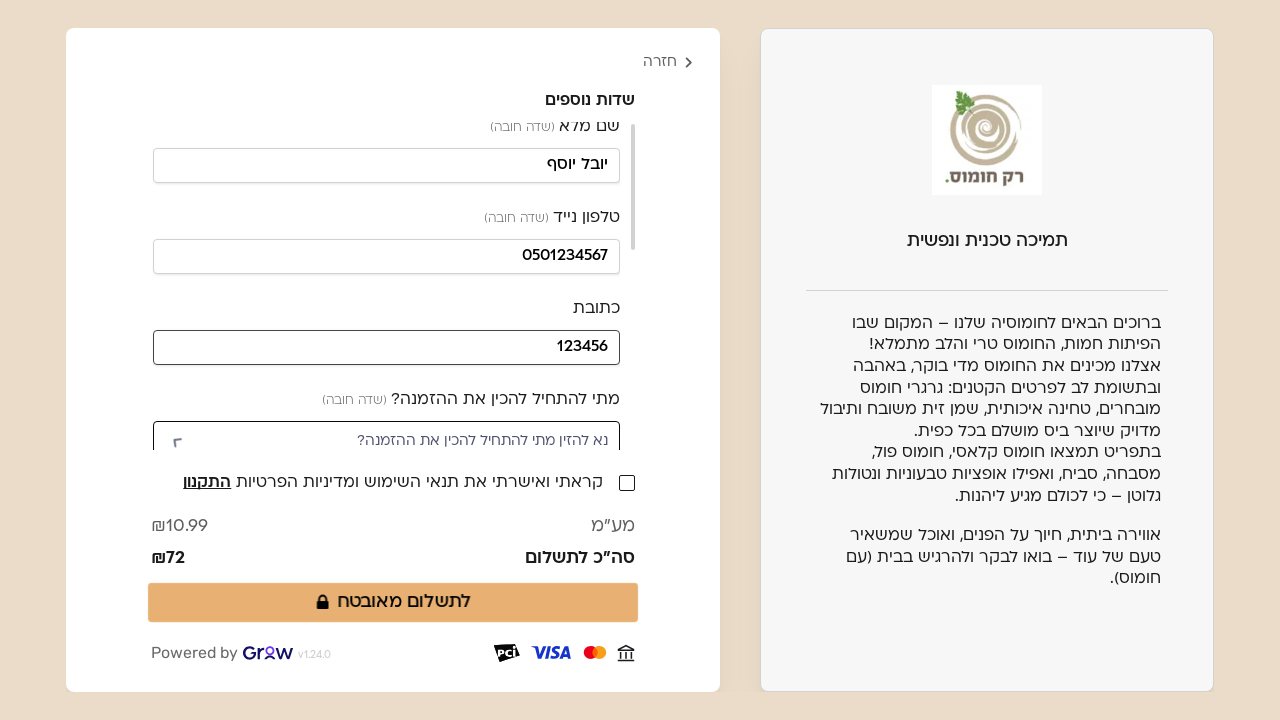

Selected 'מיד' (immediately) from delivery time dropdown at (598, 130) on li span >> internal:has-text="\u05de\u05d9\u05d3"i
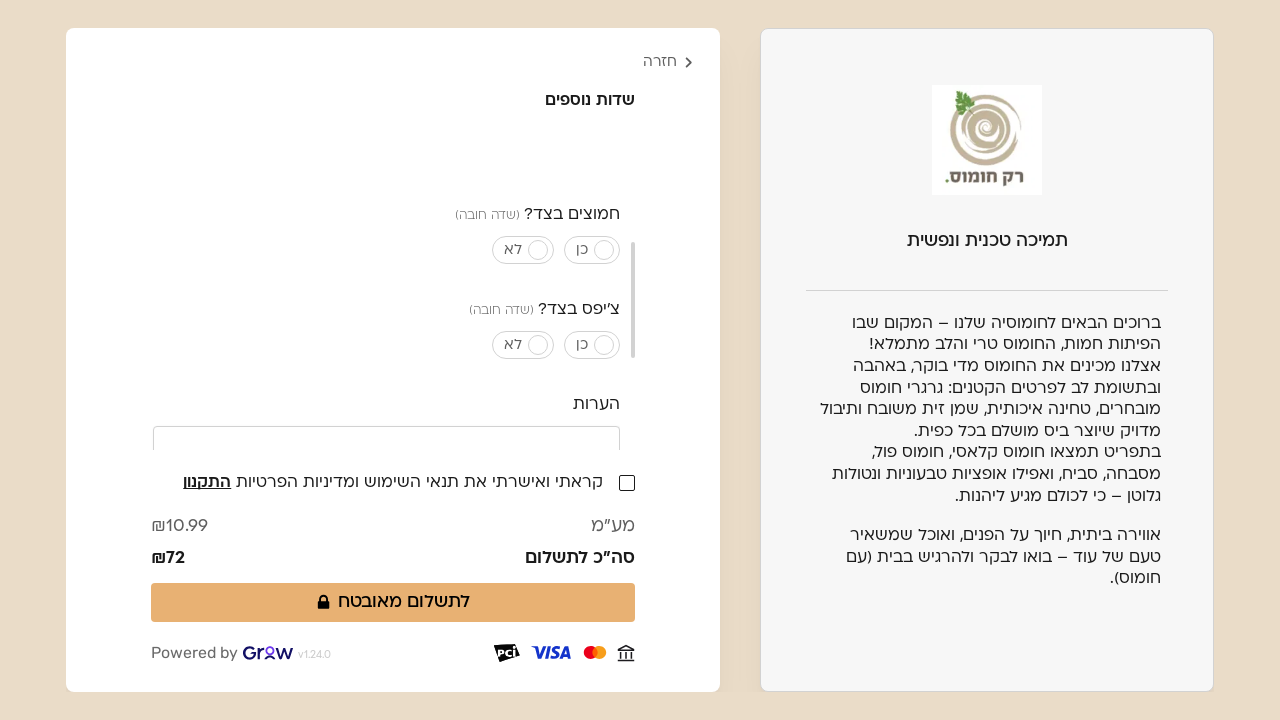

Selected 'כן' (yes) for pickles option using fallback selector at (582, 161) on label:has-text('כן') >> nth=0
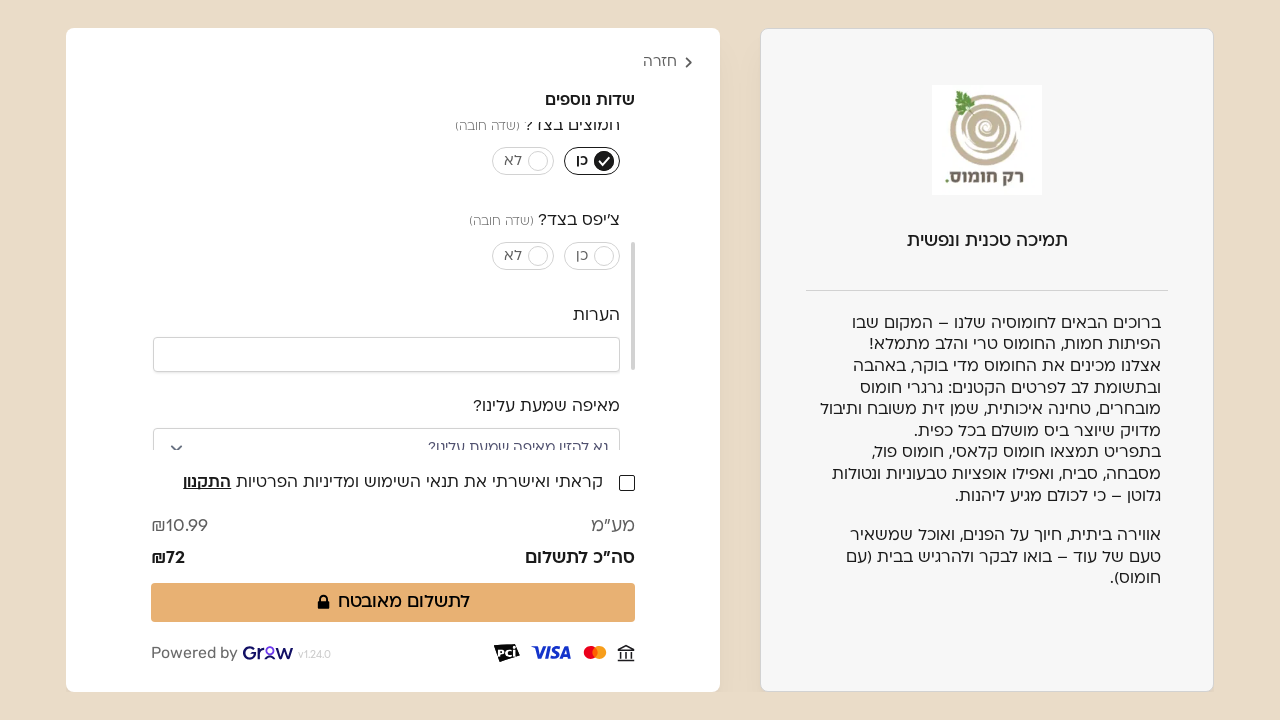

Selected 'לא' (no) for chips option using fallback selector at (513, 256) on label:has-text('לא') >> nth=1
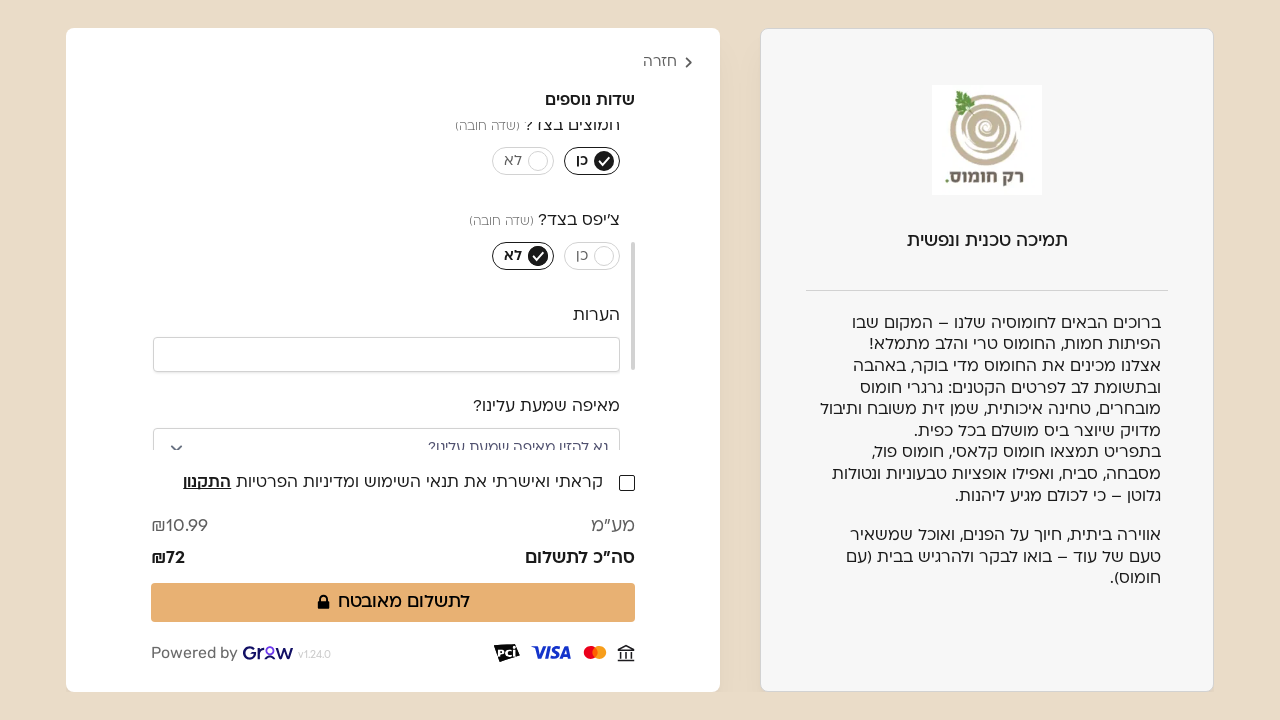

Opened second dropdown for source selection at (397, 441) on span[class^='additional-fields_dropdown-trigger-padding__'] >> nth=1
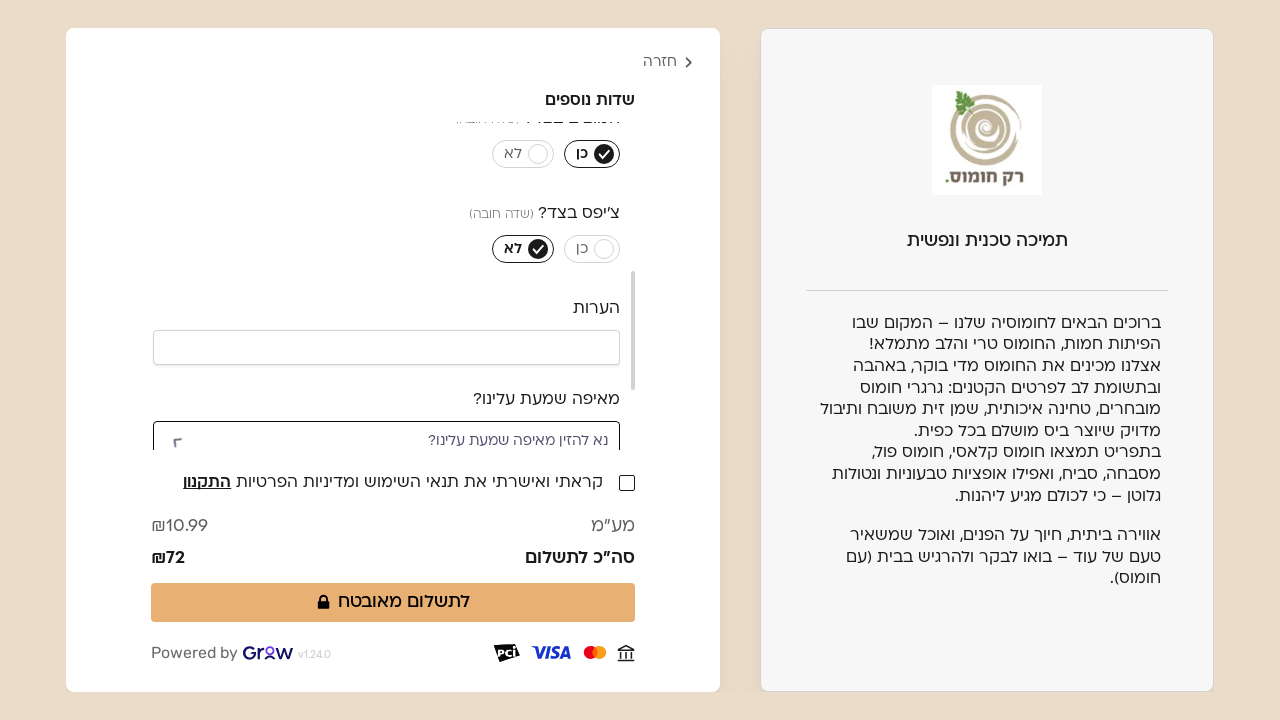

Selected 'פייסבוק' (Facebook) as source at (585, 248) on li span >> internal:has-text="\u05e4\u05d9\u05d9\u05e1\u05d1\u05d5\u05e7"i
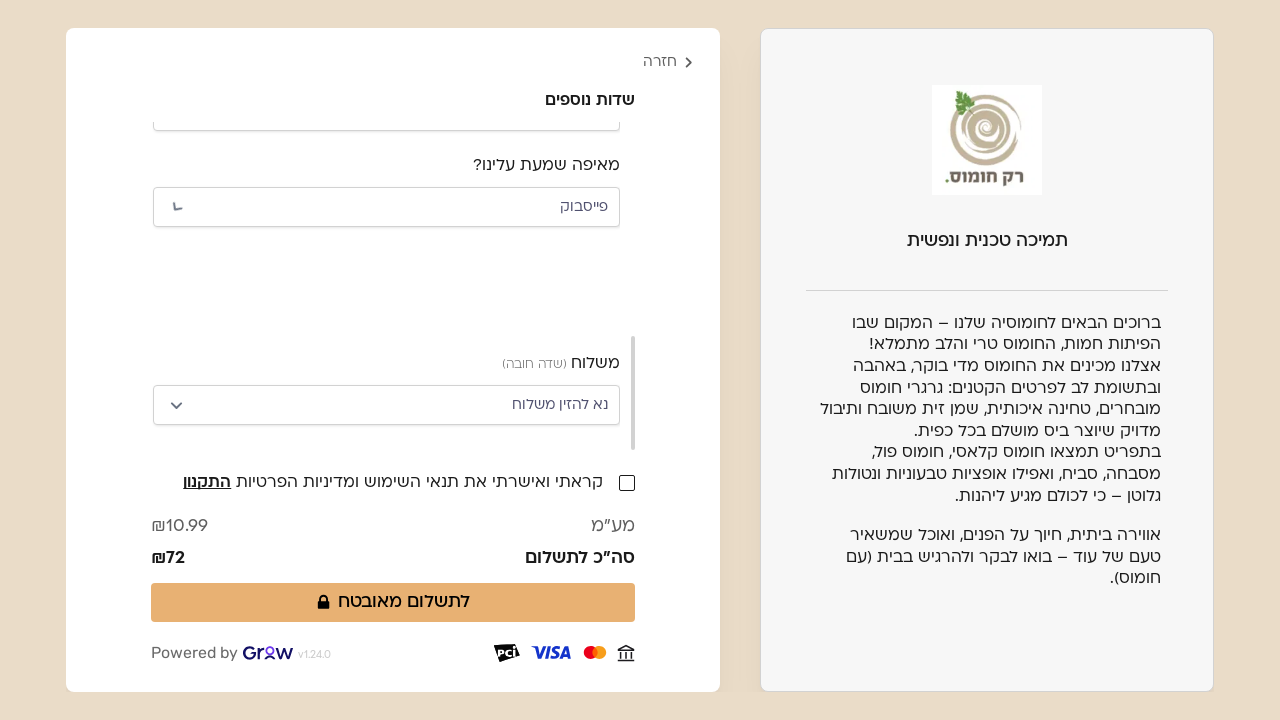

Opened third dropdown for delivery method selection at (397, 405) on span[class^='additional-fields_dropdown-trigger-padding__'] >> nth=2
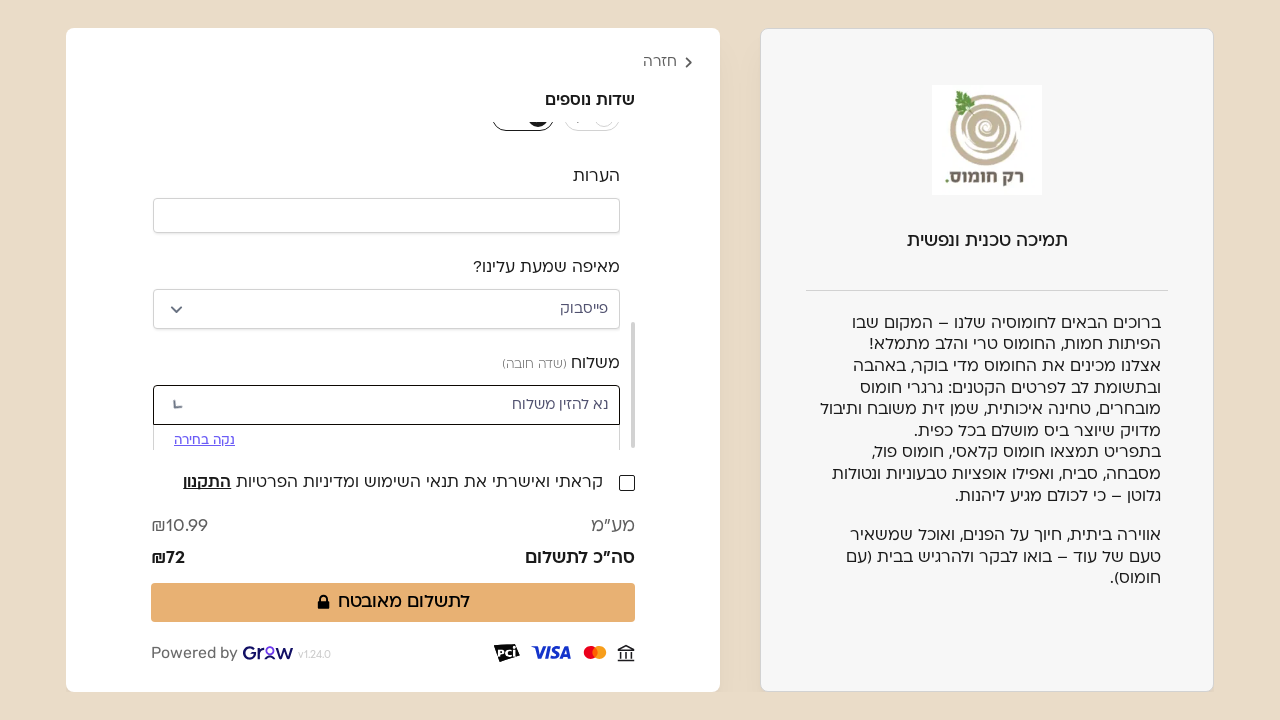

Selected 'איסוף' (pickup) as delivery method at (591, 366) on li span >> internal:has-text="\u05d0\u05d9\u05e1\u05d5\u05e3"i
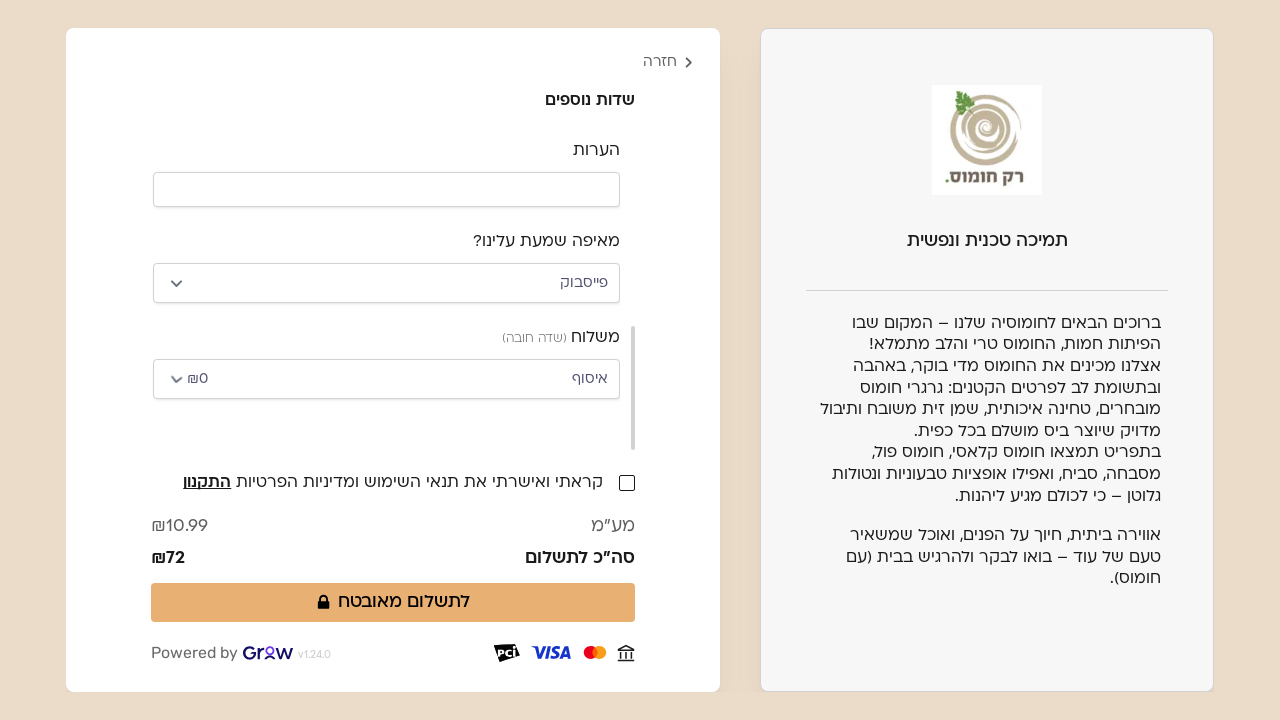

Accepted terms and conditions checkbox at (409, 483) on label[for='termsCheckbox']
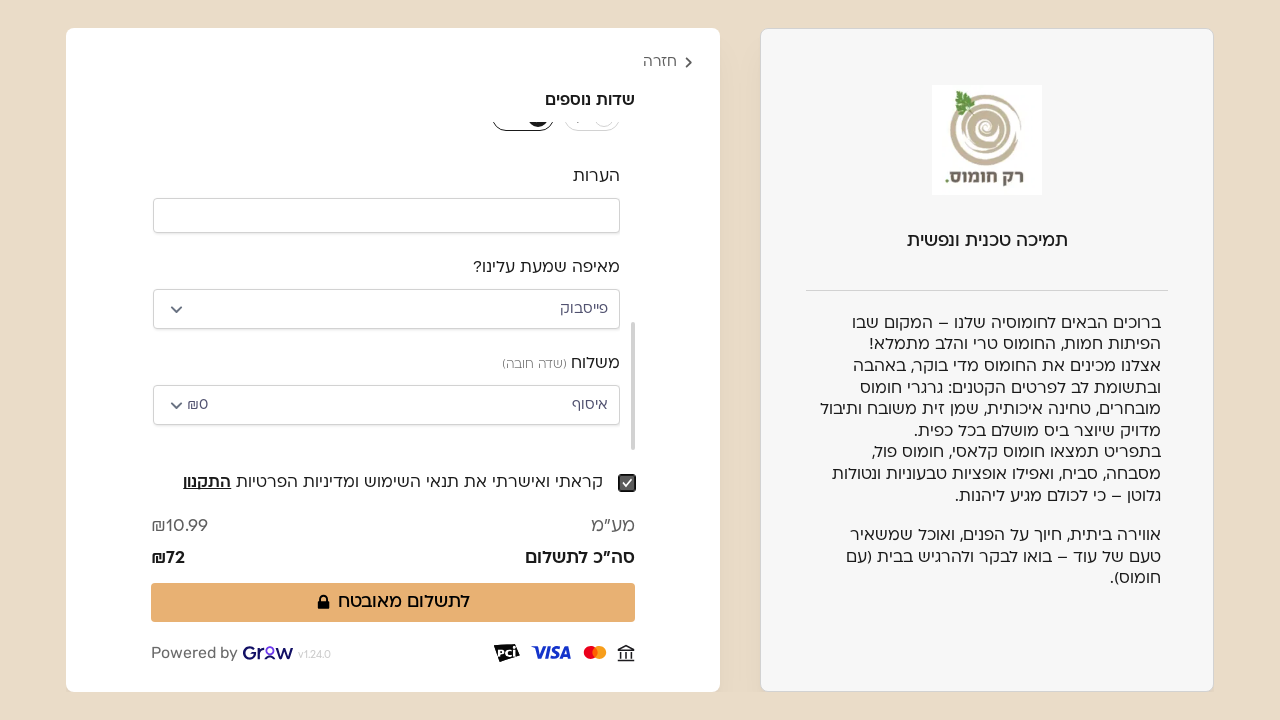

Located payment button element
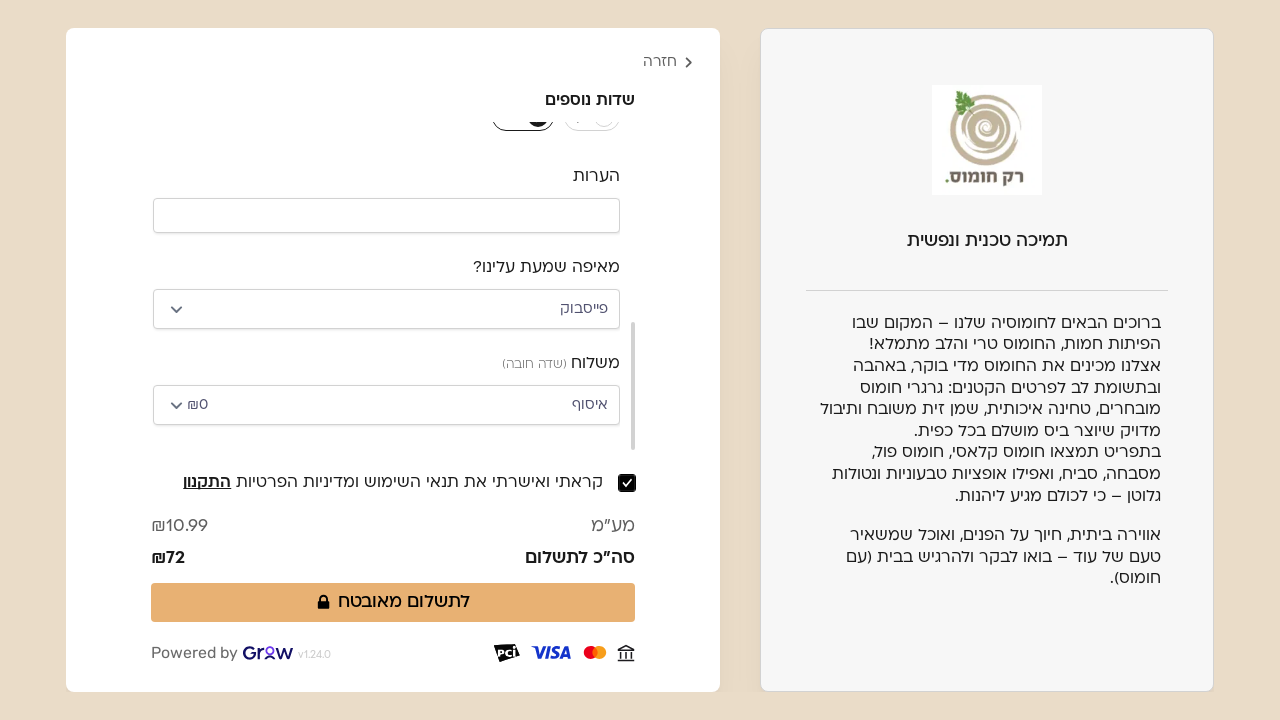

Waited 1000ms to allow form validation to complete
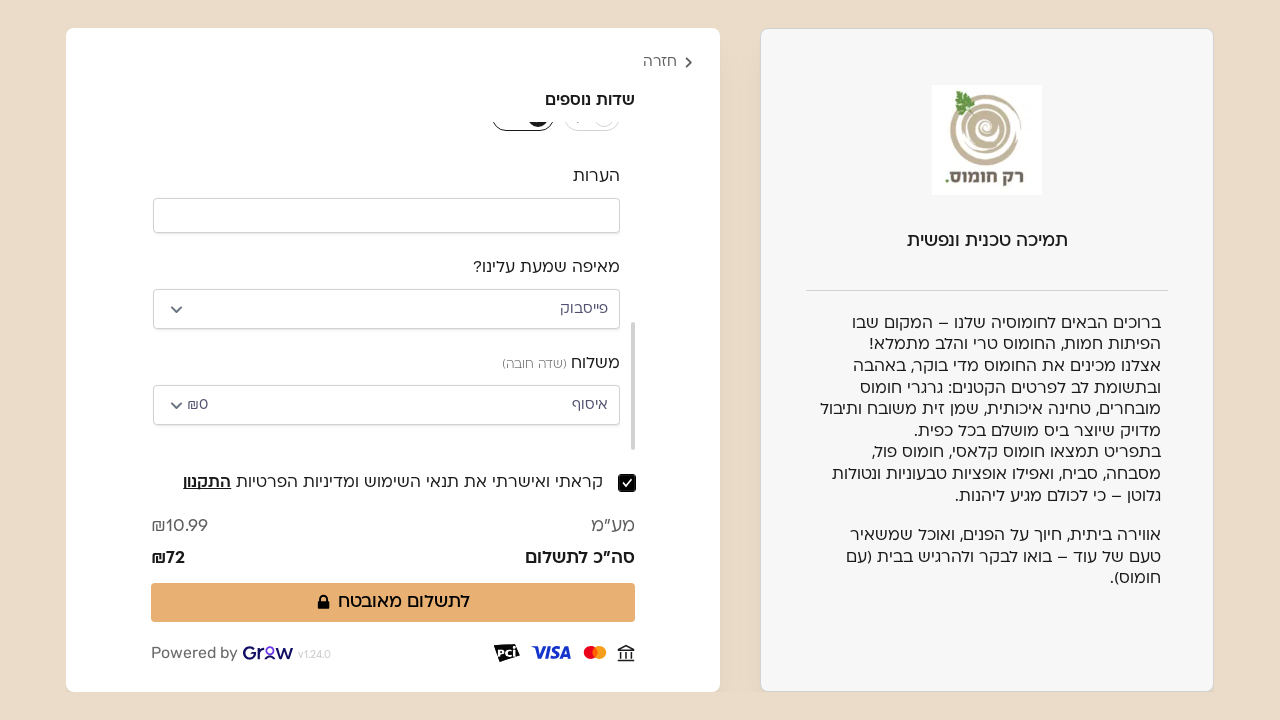

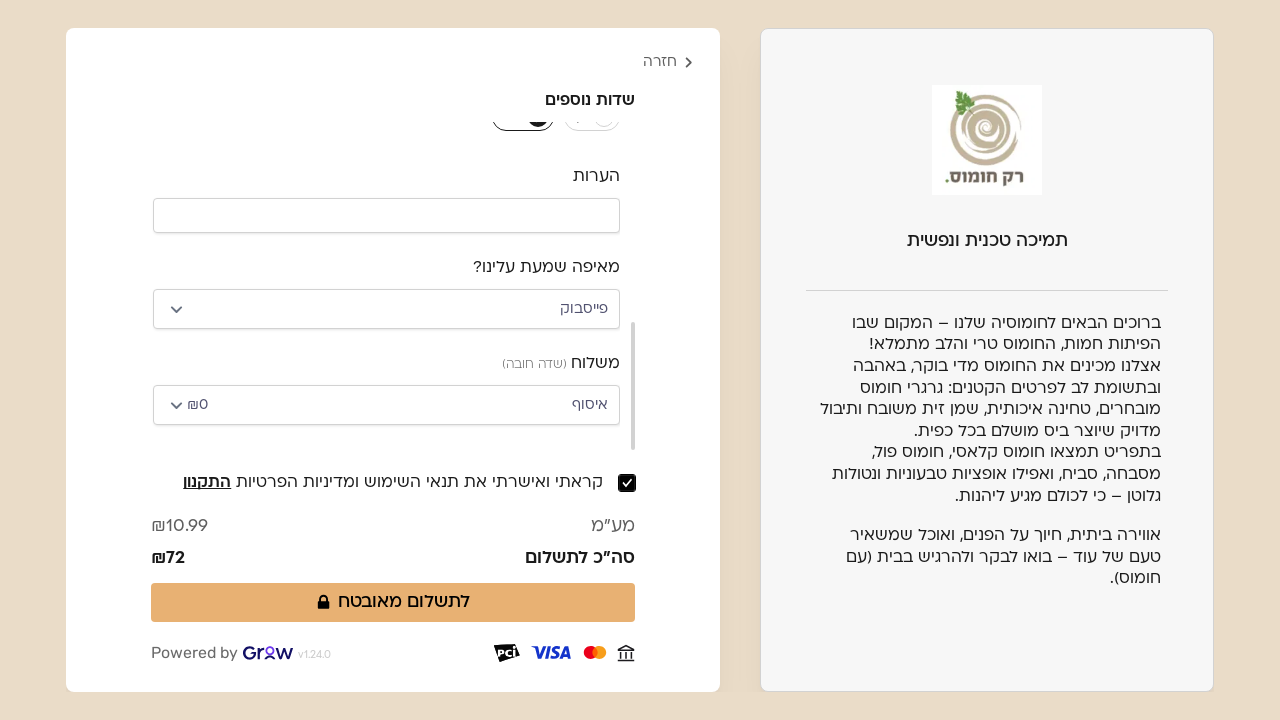